Navigates to the Playwright documentation site and clicks on the "Get started" link to access the getting started guide.

Starting URL: https://playwright.dev/

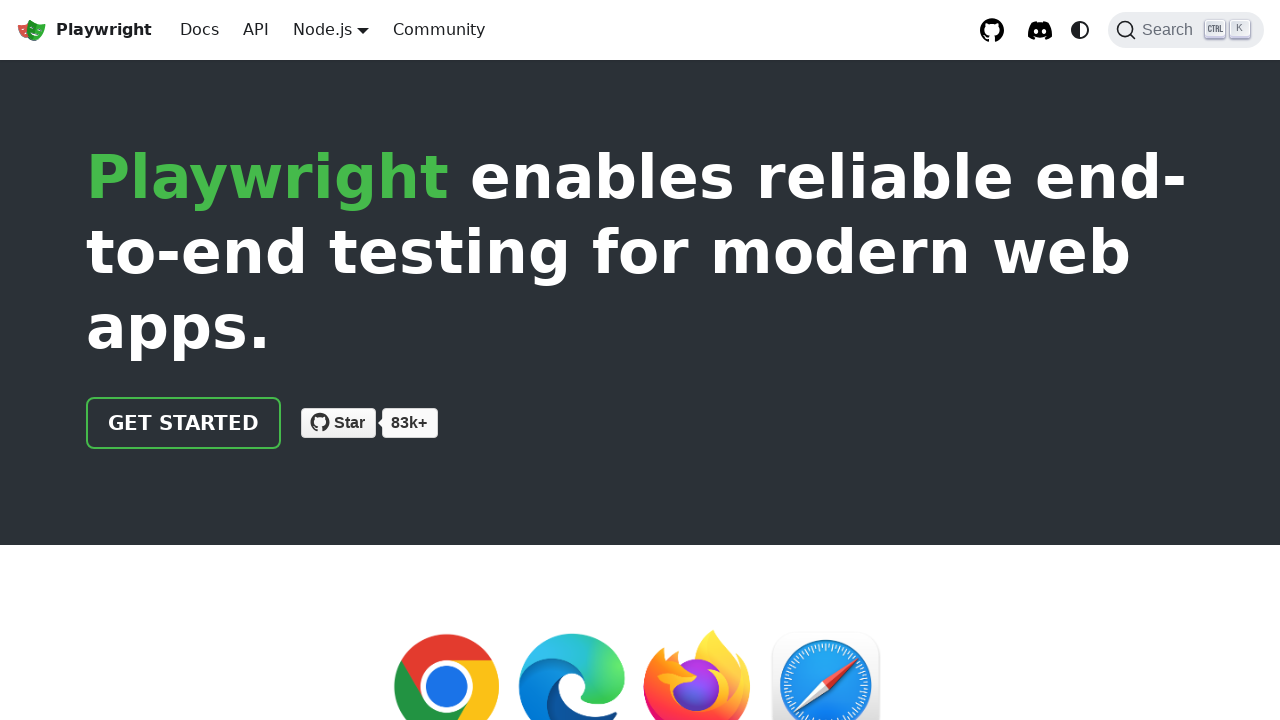

Navigated to Playwright documentation site
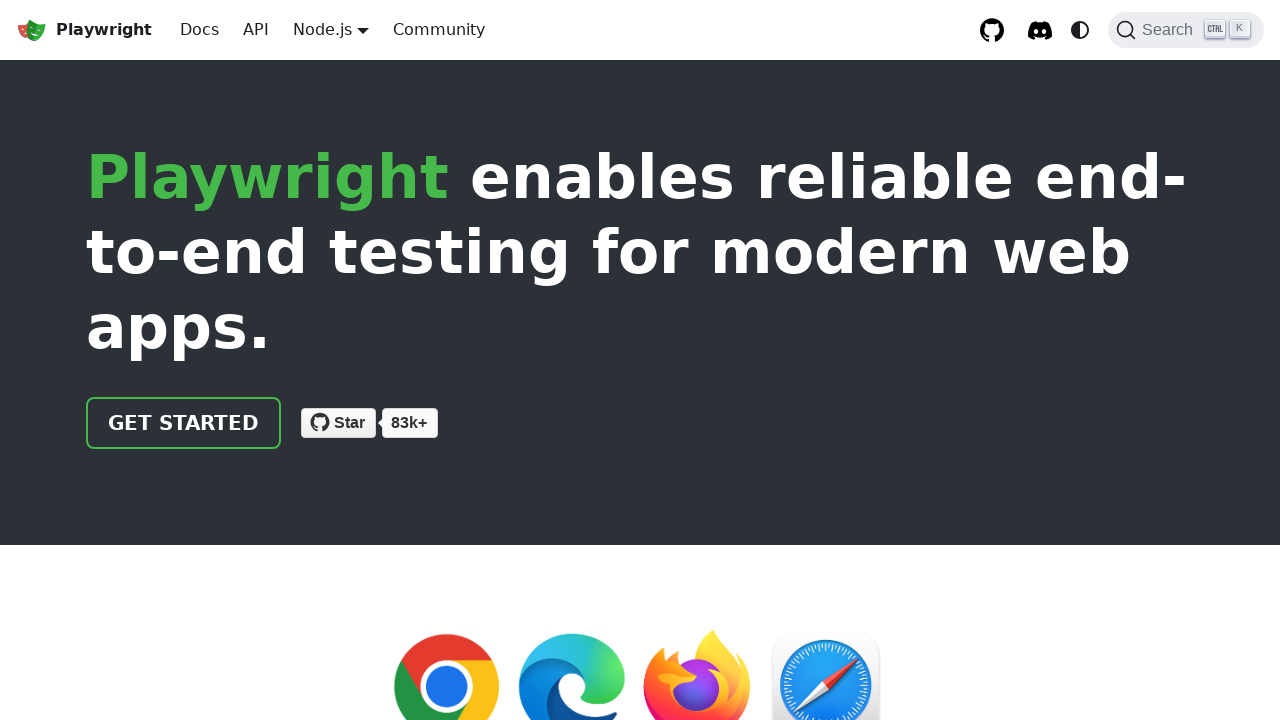

Clicked on the 'Get started' link to access the getting started guide at (184, 423) on internal:role=link[name="Get started"i]
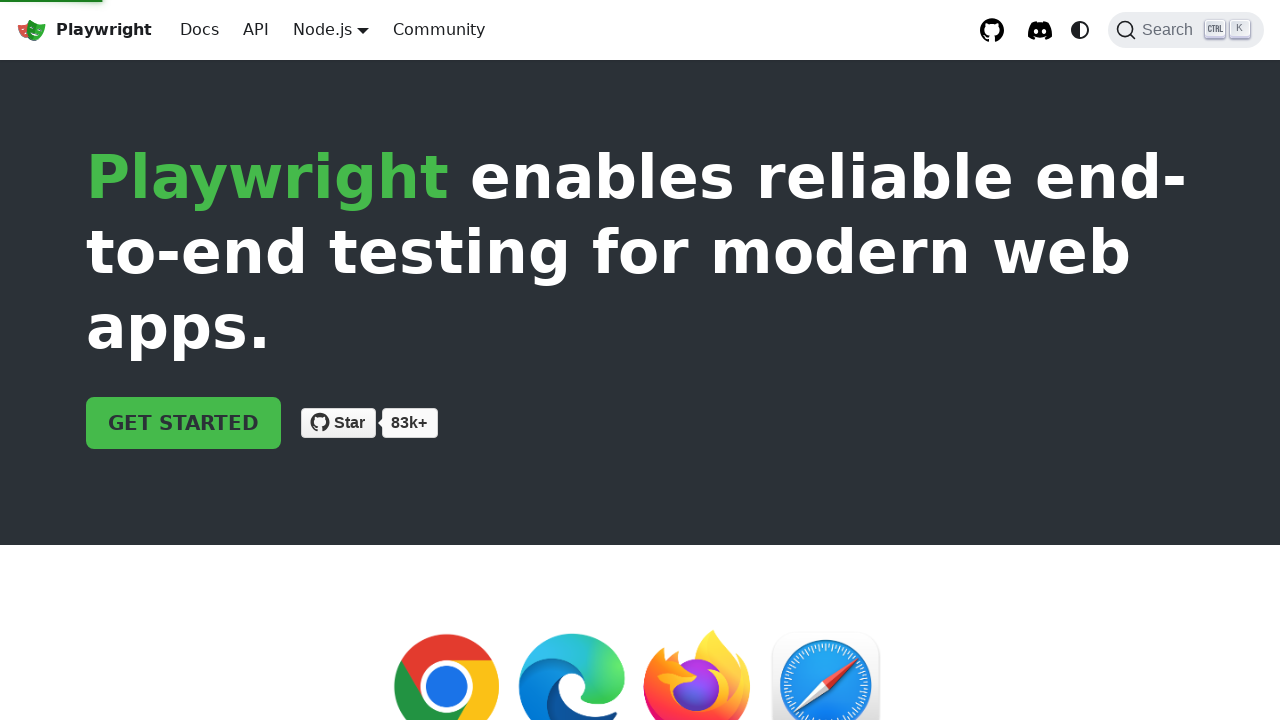

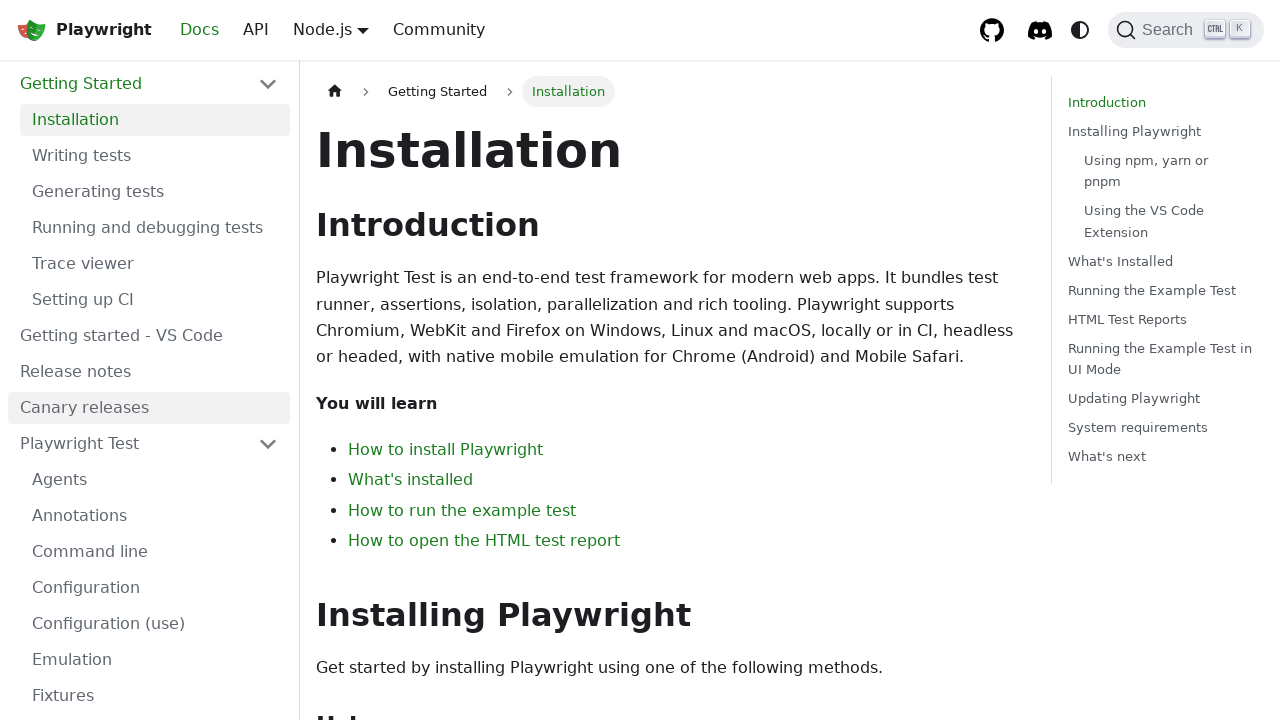